Tests radio button selection by finding and clicking the "Butter" radio button option

Starting URL: http://www.echoecho.com/htmlforms10.htm

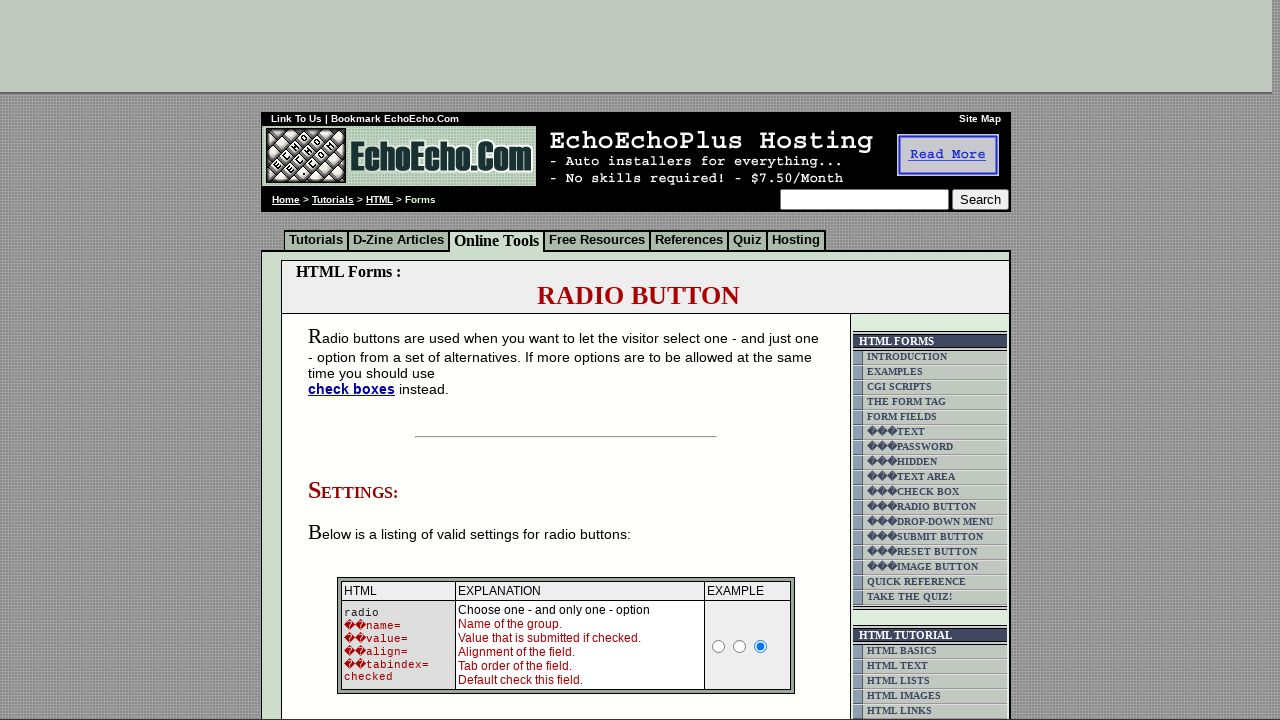

Located all radio buttons with name 'radio1'
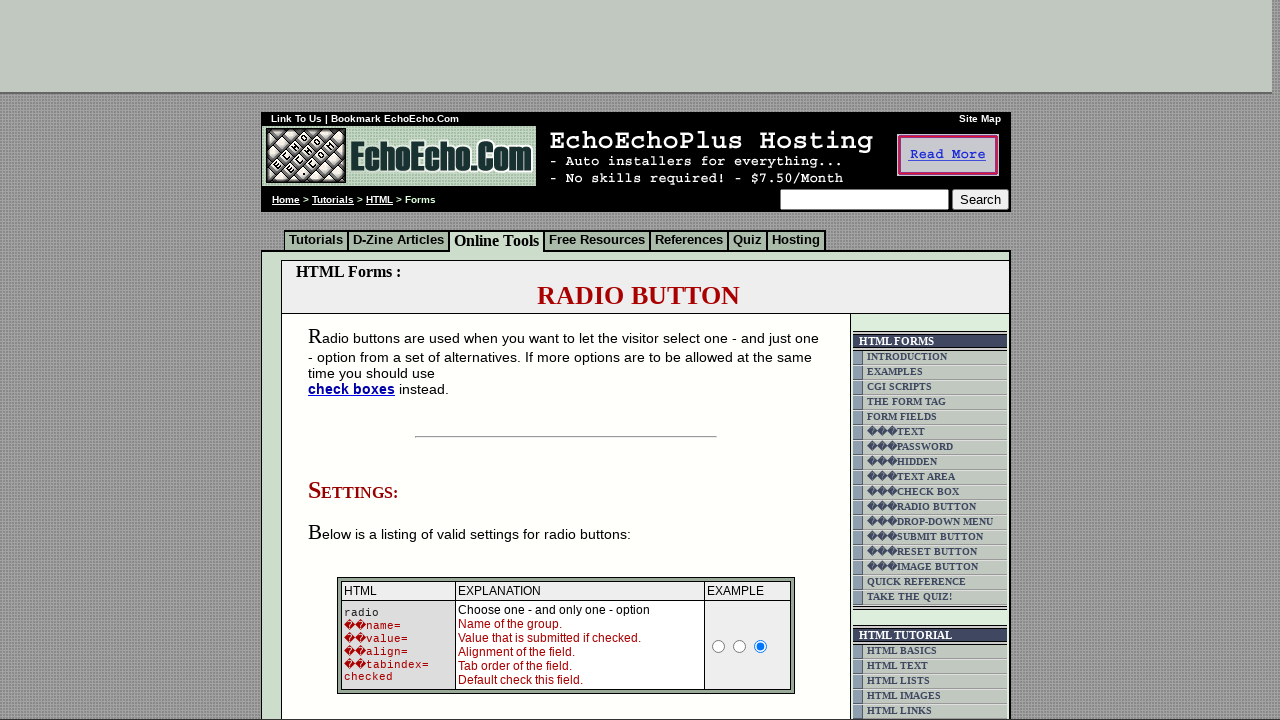

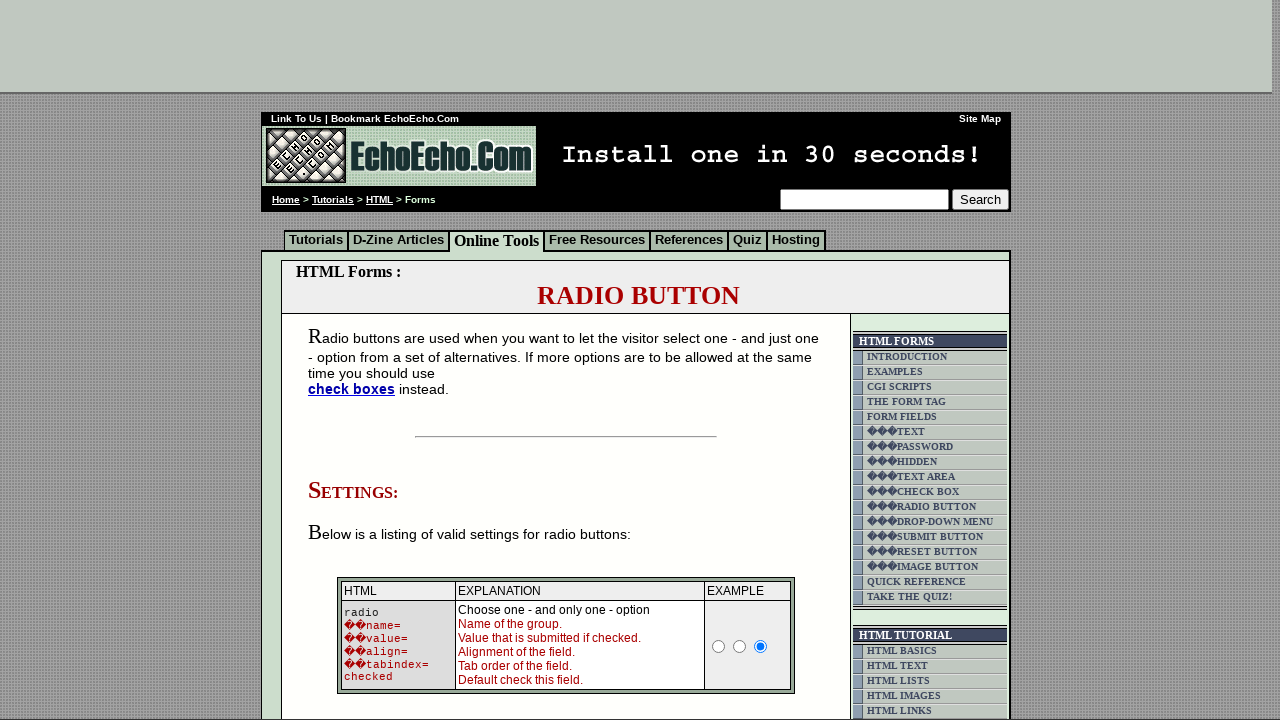